Tests that autohide does not occur when sorting is applied by verifying that a dynamically sorted column header element remains visible.

Starting URL: https://proteomics3.ucsd.edu/ProteoSAFe/result.jsp?task=4236c43b0d3a476a8e7f72aa00707e4b&view=view_differential&test=true#%7B%22table_sort_history%22%3A%22_dyn_%23adj.pvalue_asc%22%7D

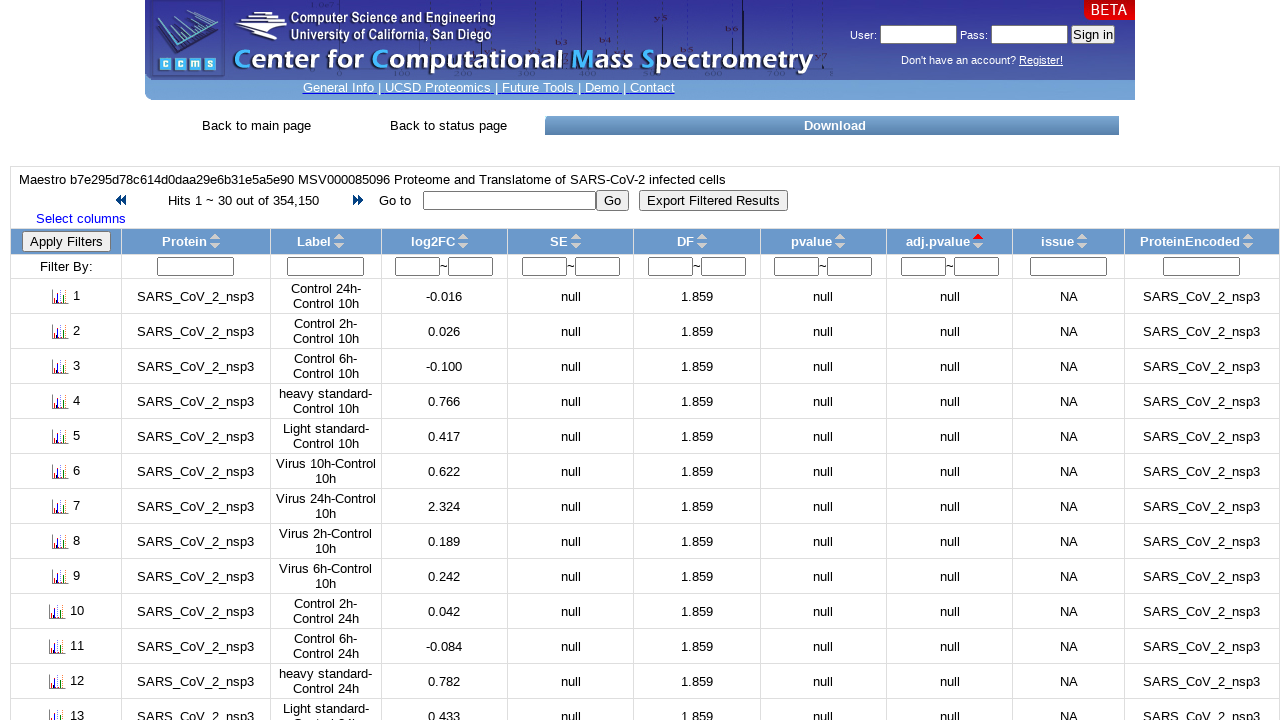

Waited 5 seconds for page to load
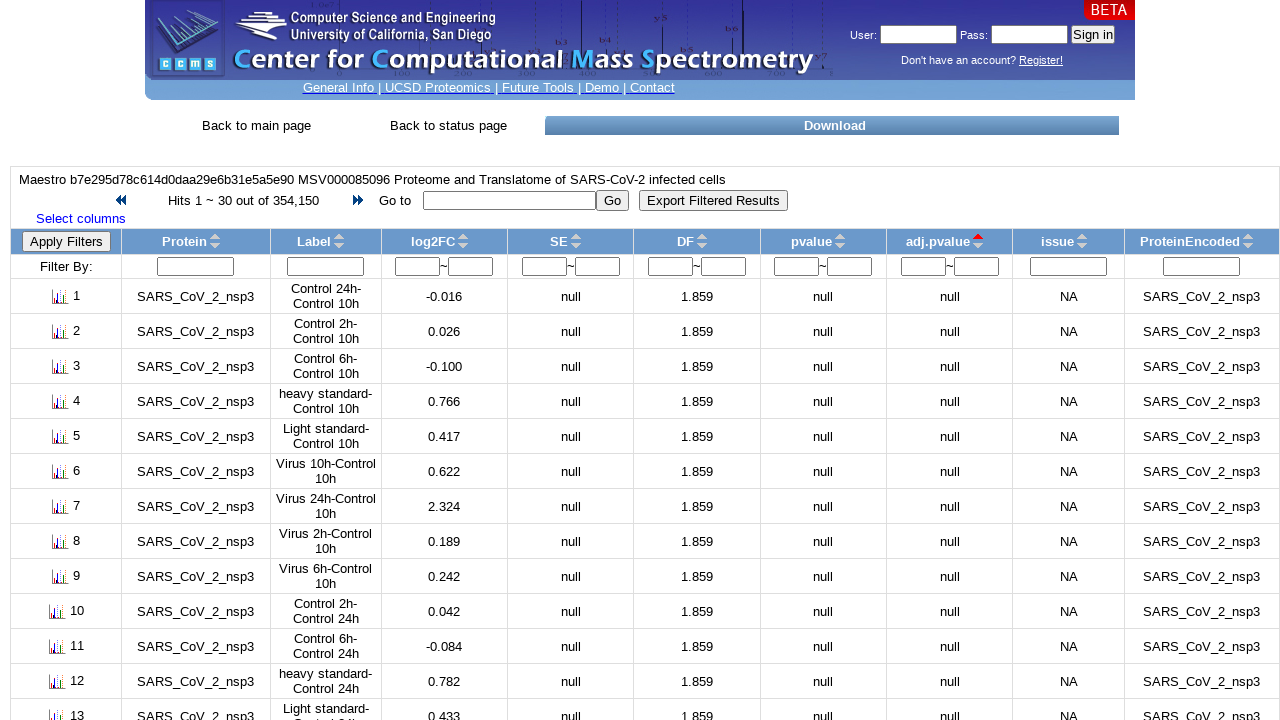

Verified that dynamically sorted column header (#adj.pvalue_asc) is visible and not auto-hidden
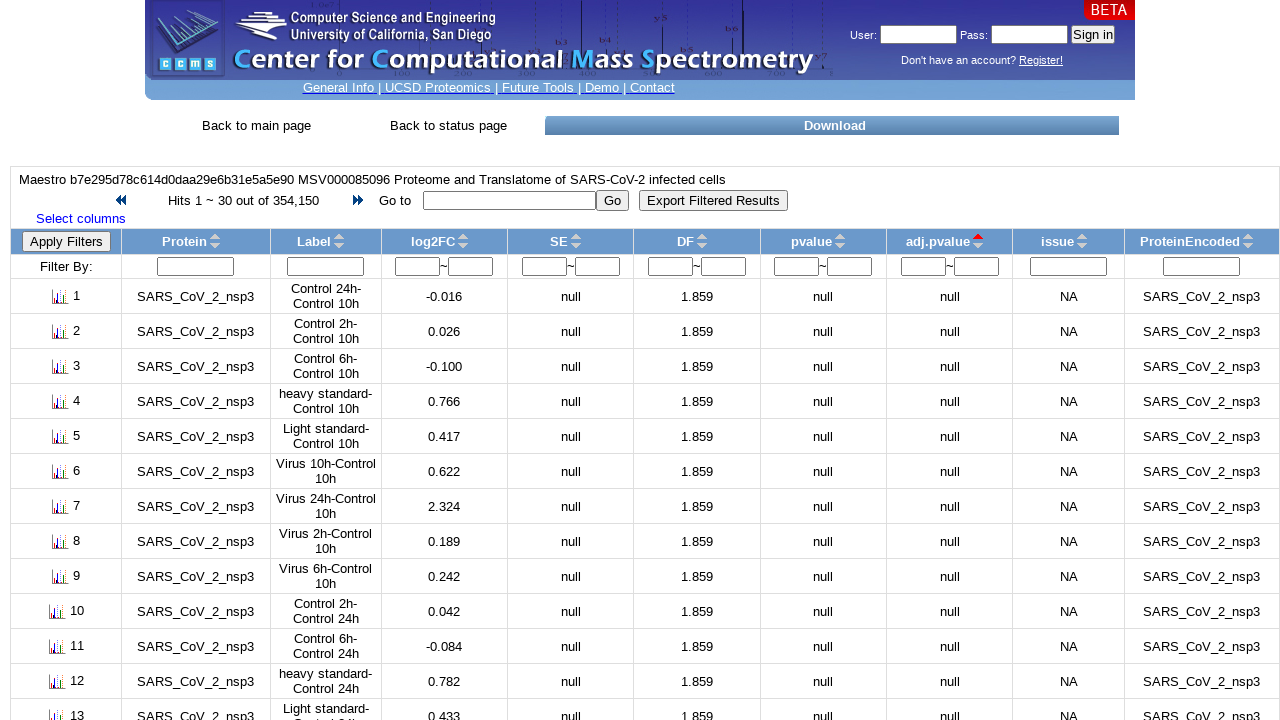

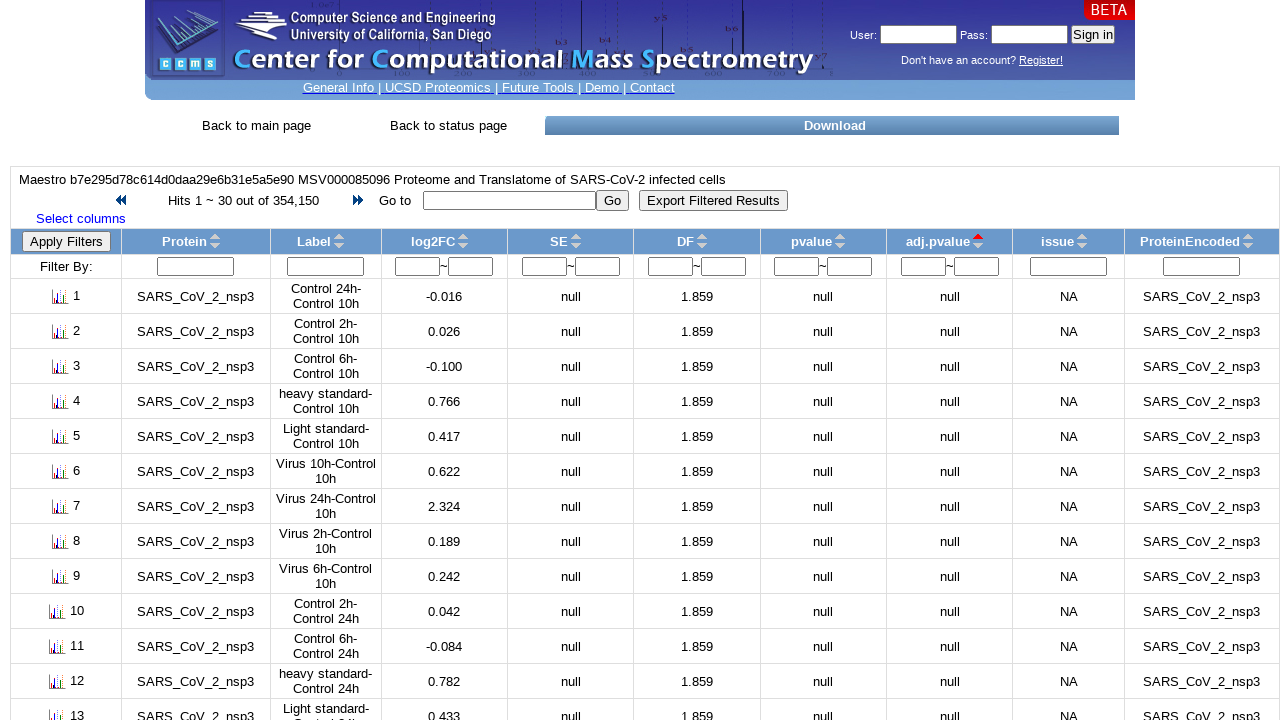